Simple browser automation test that navigates to Rahul Shetty Academy website and retrieves the page title and URL

Starting URL: https://rahulshettyacademy.com

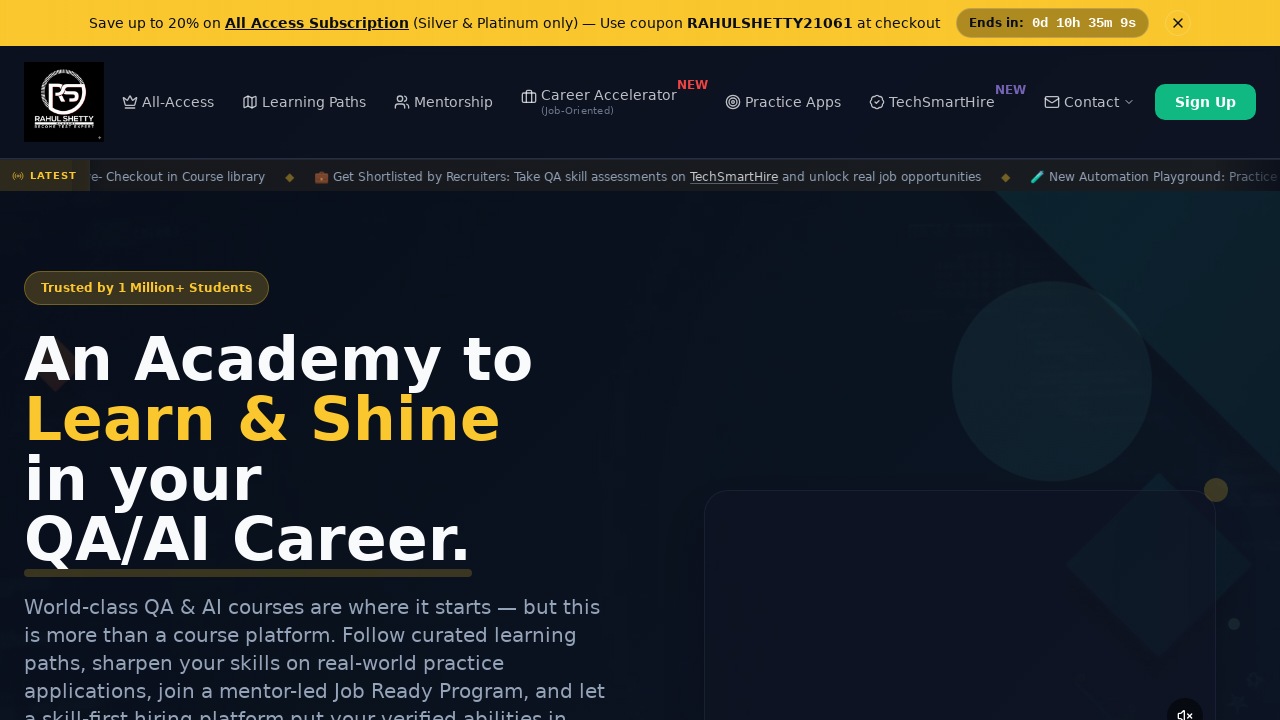

Waited for page to load (domcontentloaded state)
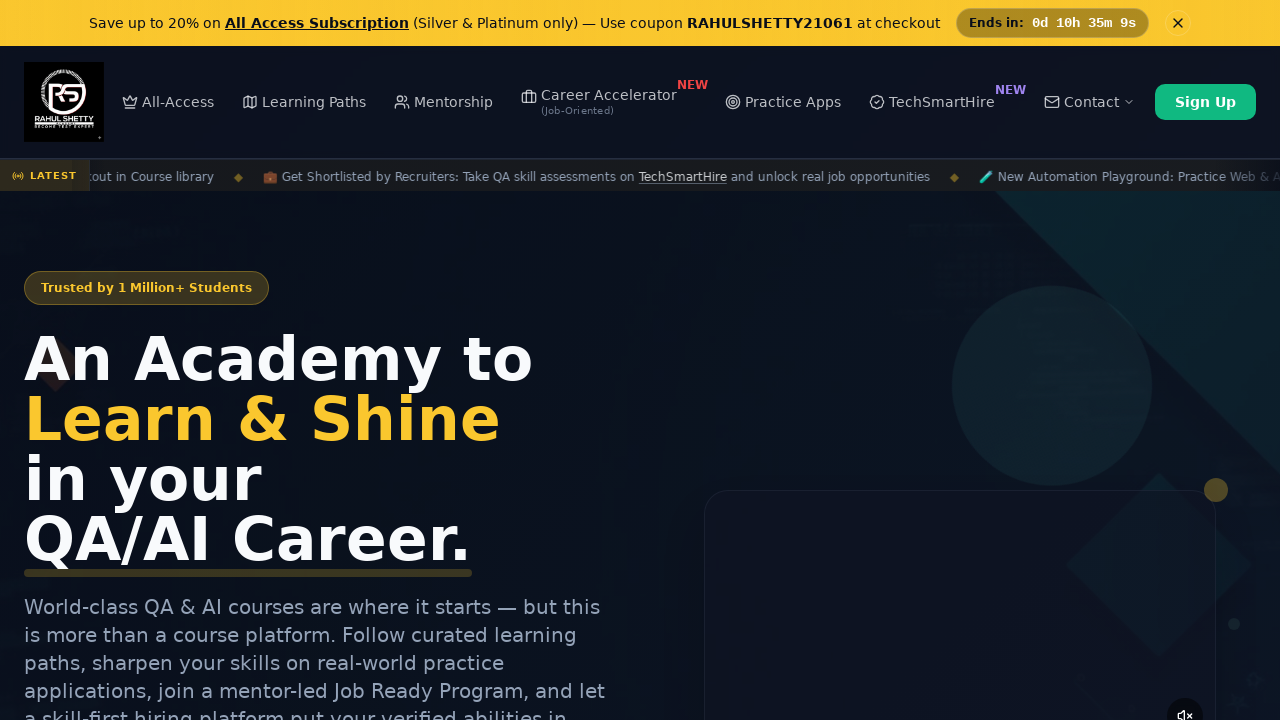

Retrieved page title: Rahul Shetty Academy | QA Automation, Playwright, AI Testing & Online Training
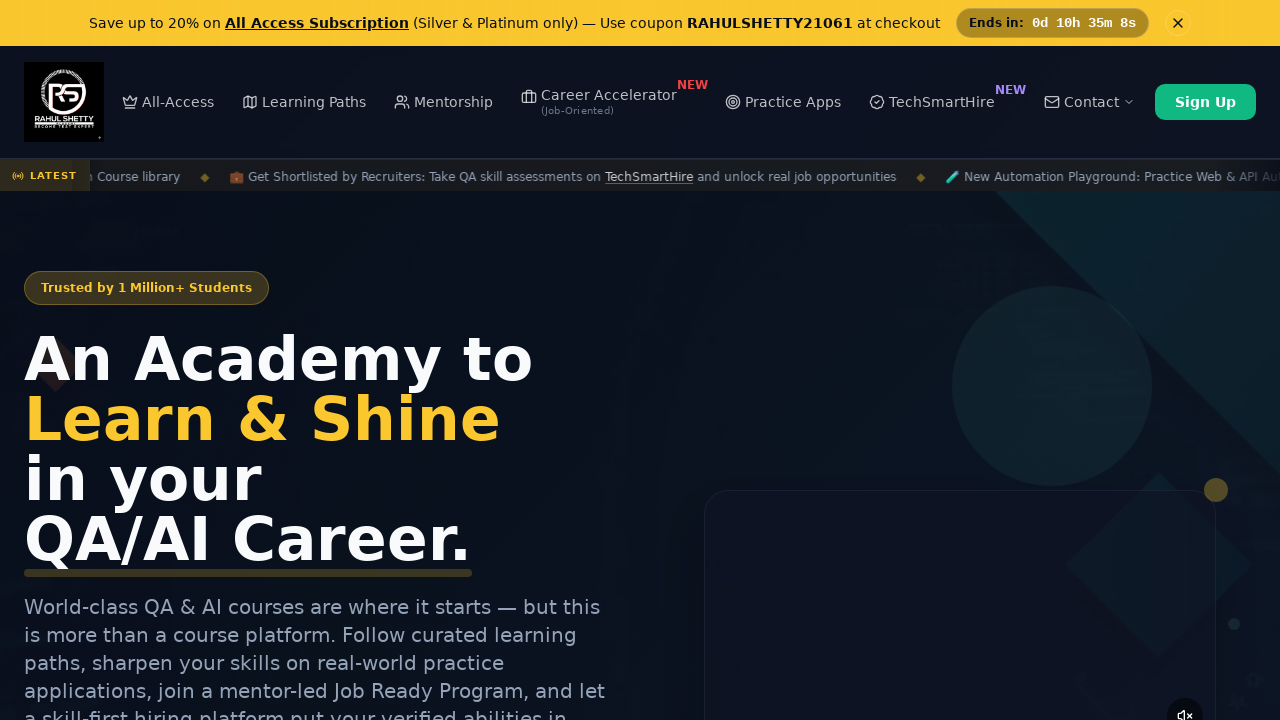

Retrieved current URL: https://rahulshettyacademy.com/
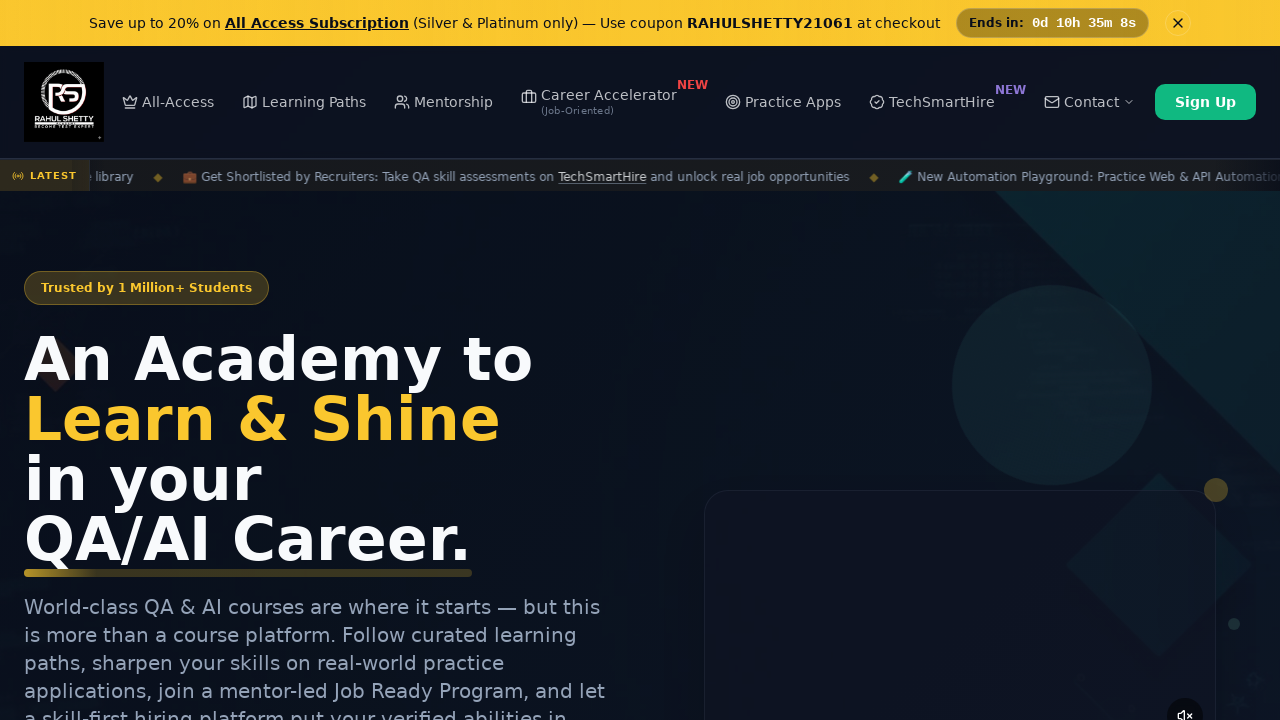

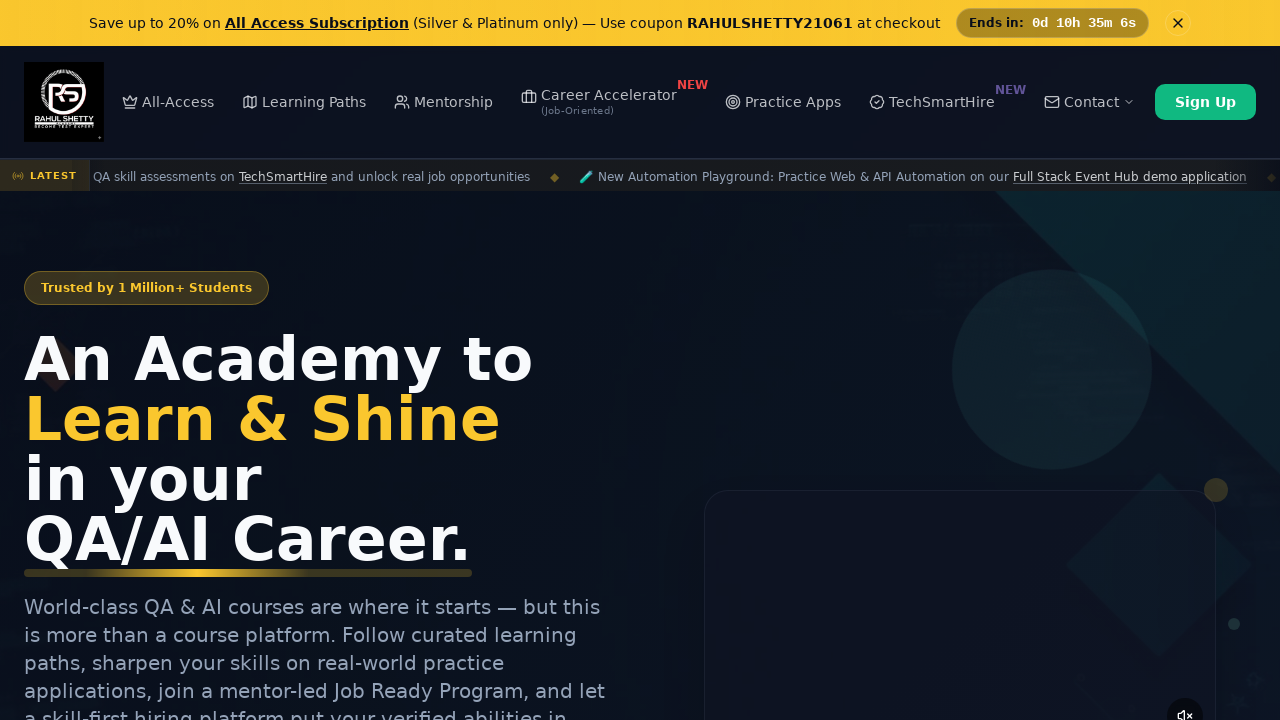